Tests a basic web form by entering text into a text box and clicking the submit button, then verifies the success message is displayed

Starting URL: https://www.selenium.dev/selenium/web/web-form.html

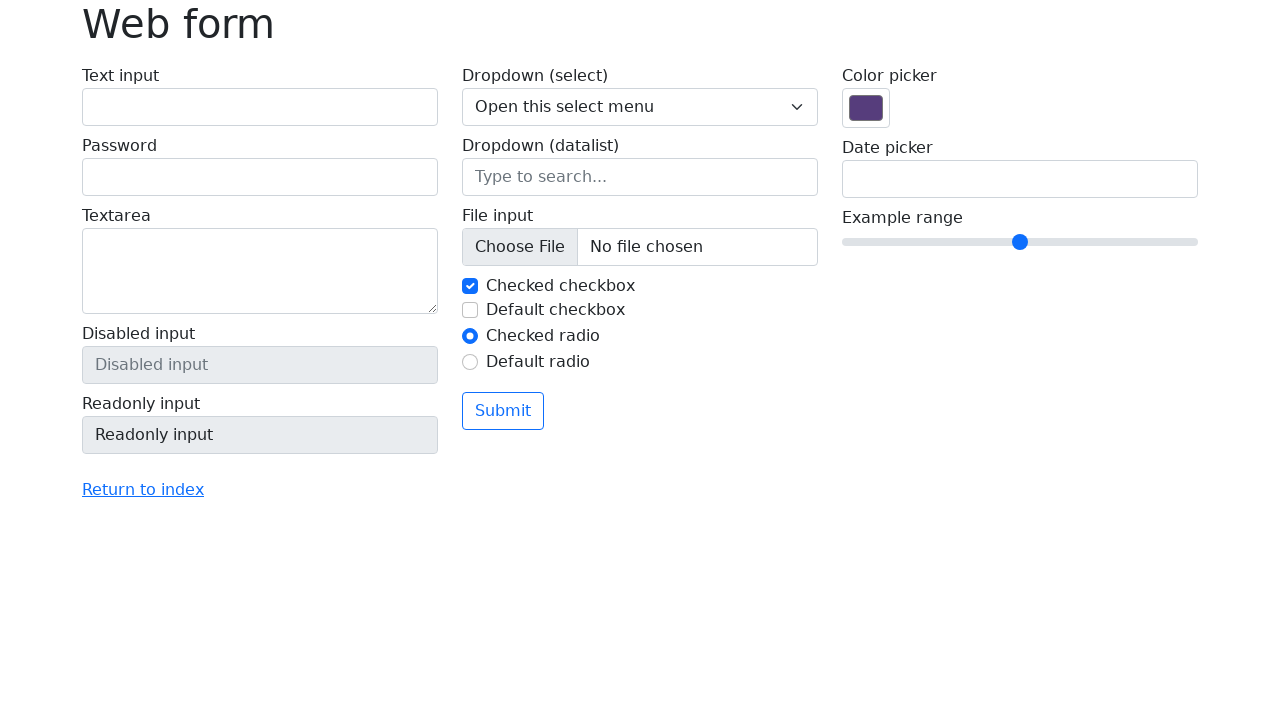

Filled text box with 'Selenium' on input[name='my-text']
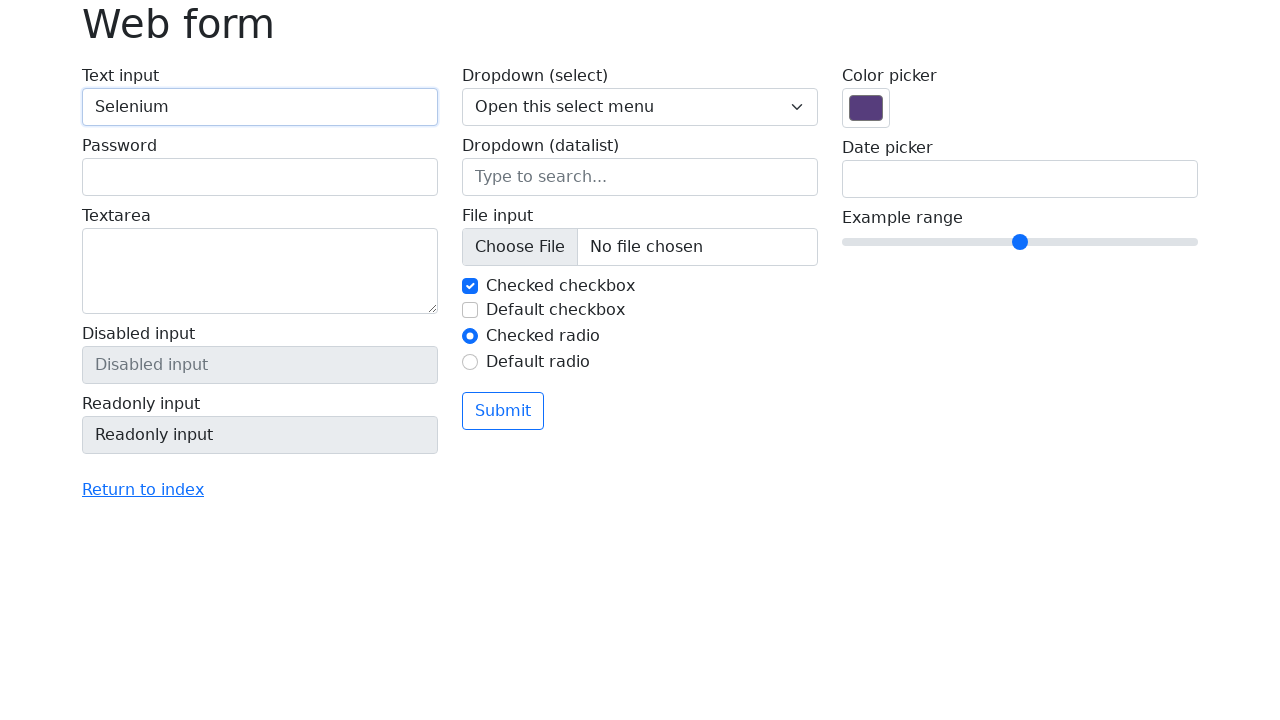

Clicked the submit button at (503, 411) on button
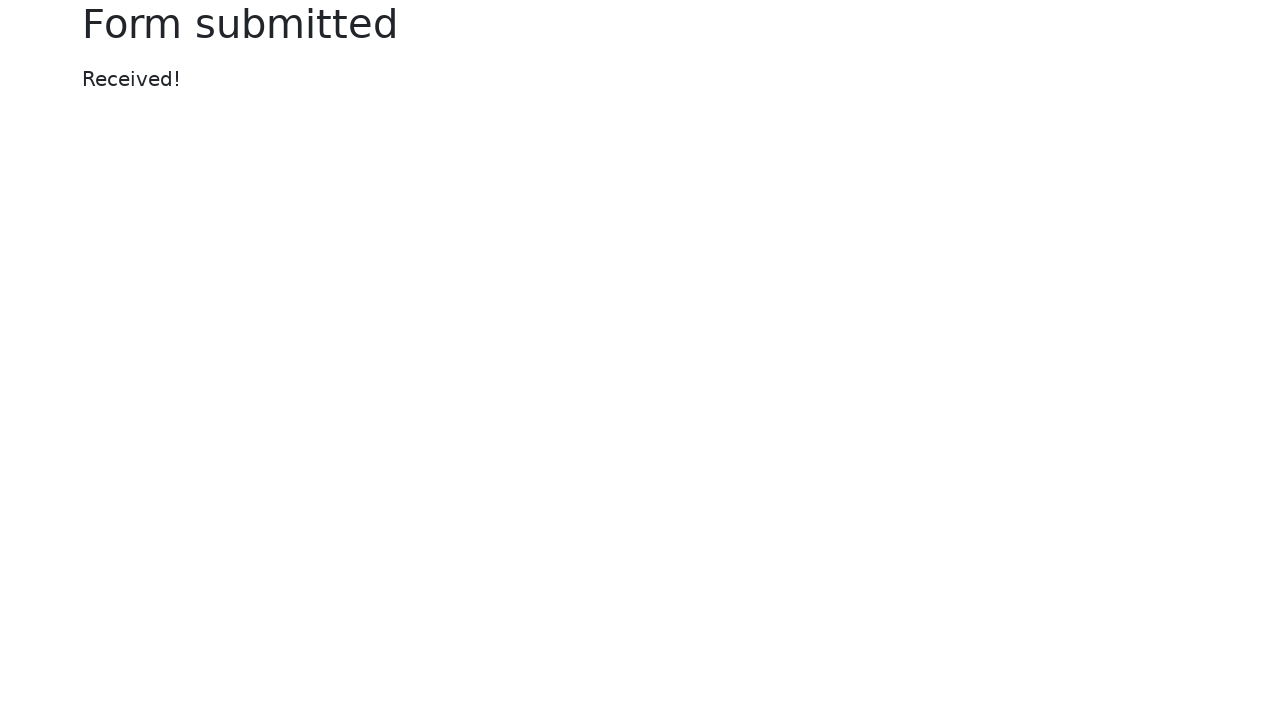

Success message appeared on the page
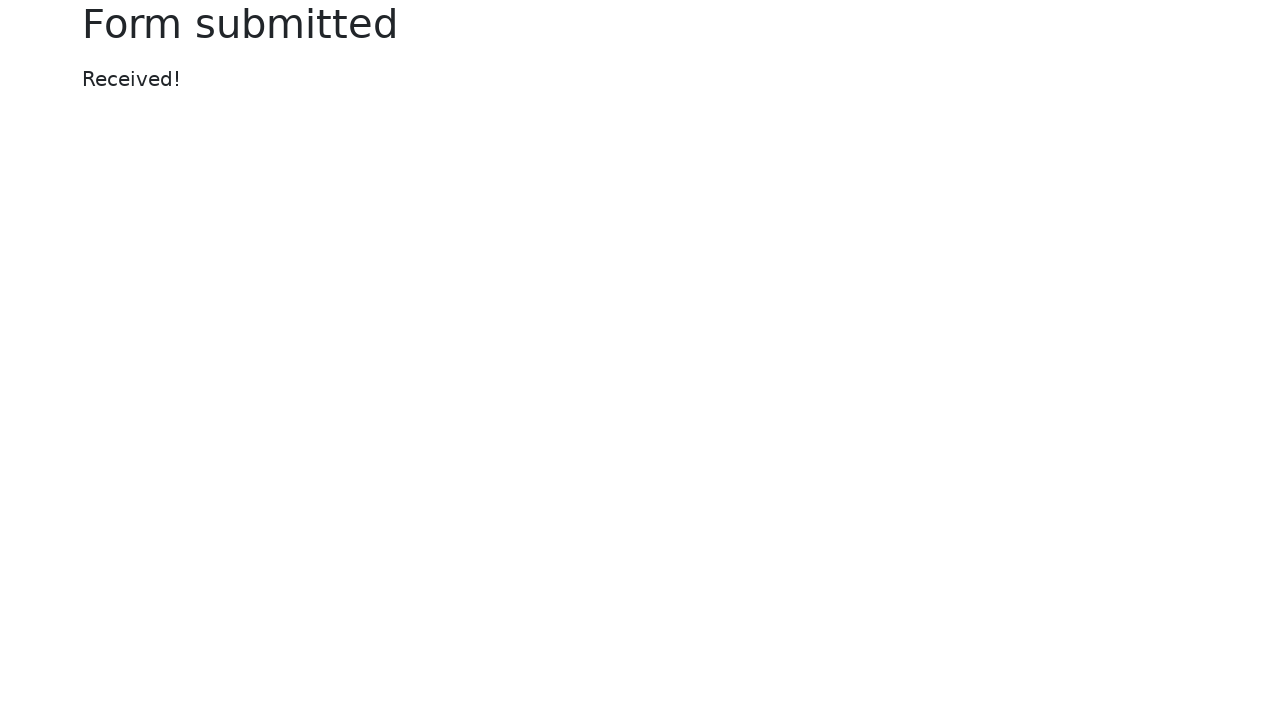

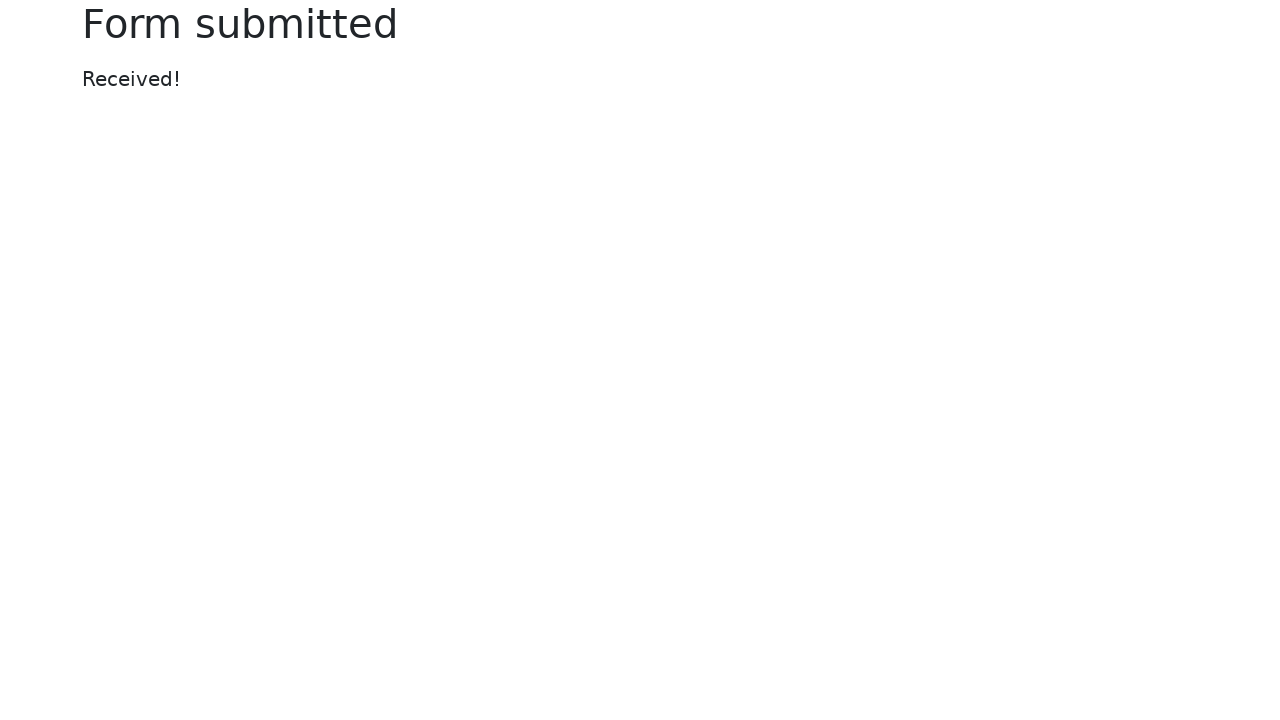